Tests marking all todo items as completed using the toggle all checkbox

Starting URL: https://demo.playwright.dev/todomvc

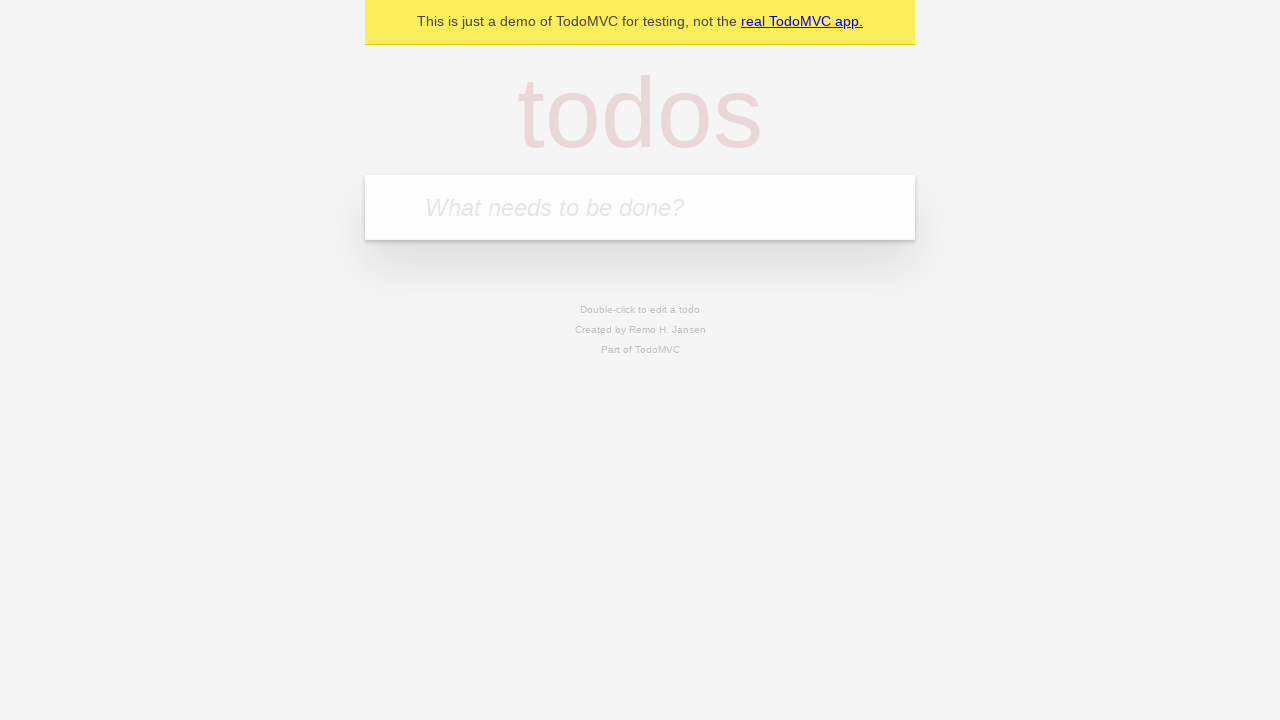

Filled todo input with 'buy some cheese' on internal:attr=[placeholder="What needs to be done?"i]
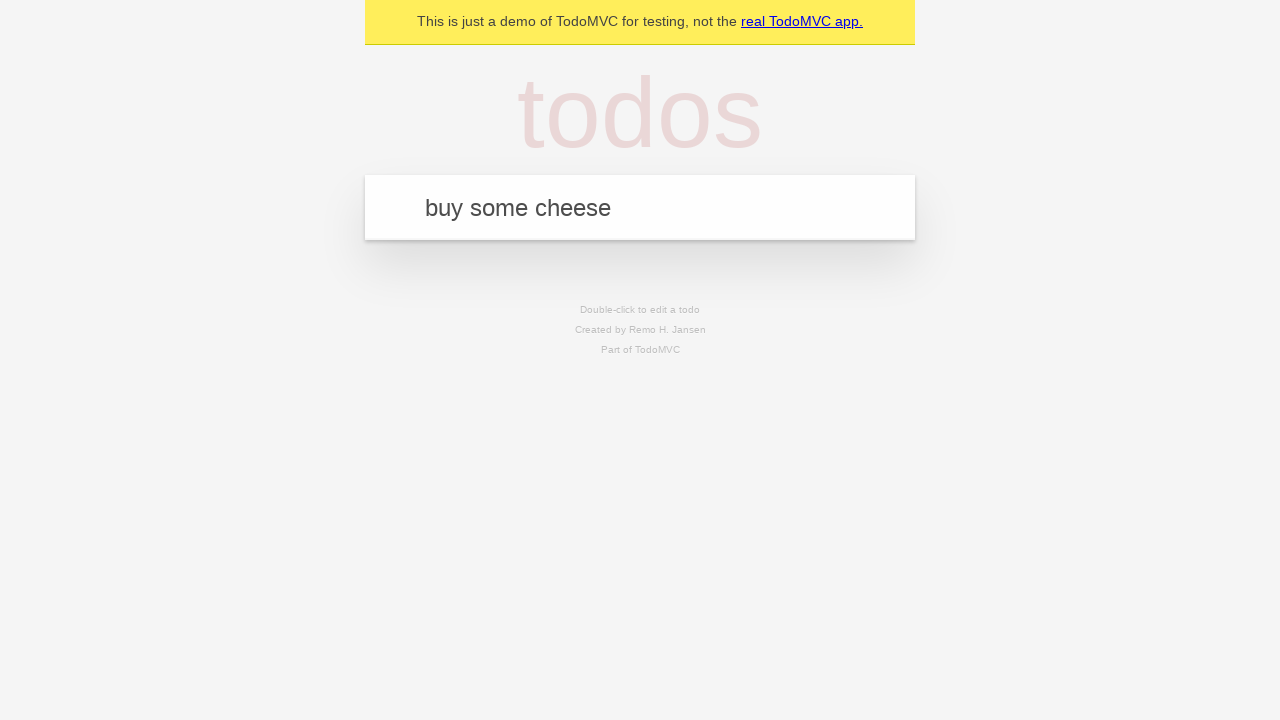

Pressed Enter to add first todo item on internal:attr=[placeholder="What needs to be done?"i]
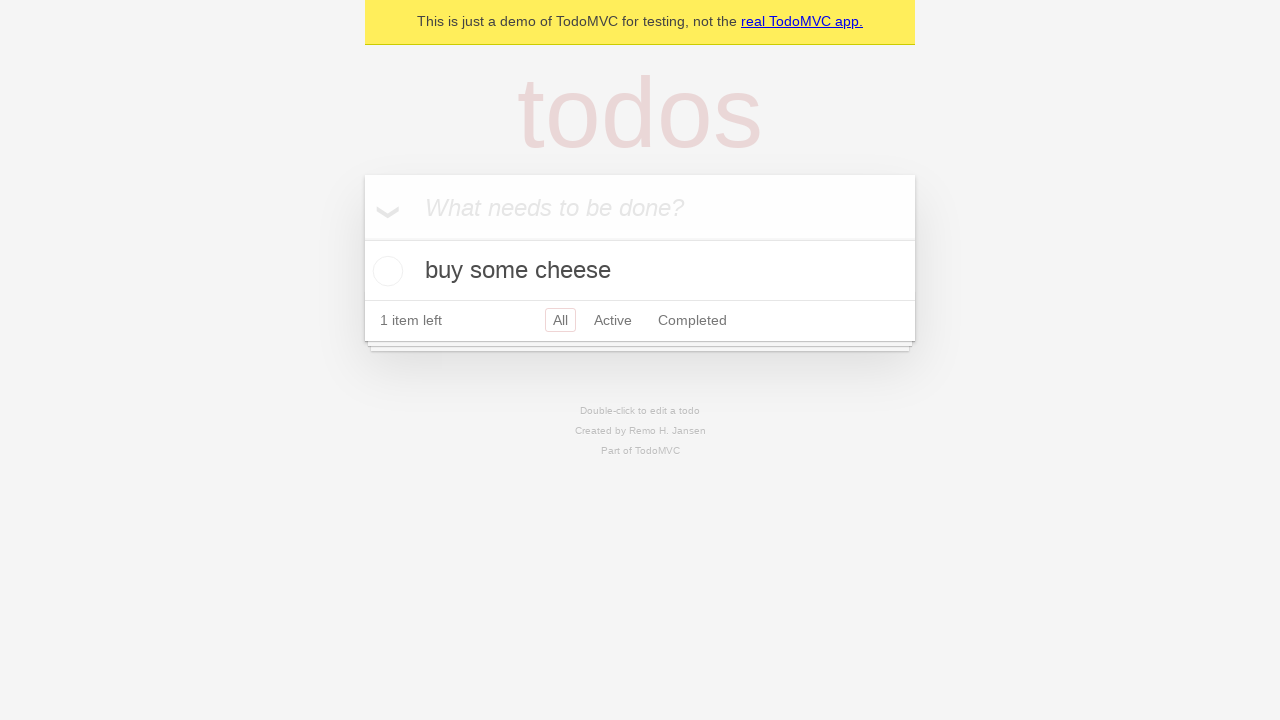

Filled todo input with 'feed the cat' on internal:attr=[placeholder="What needs to be done?"i]
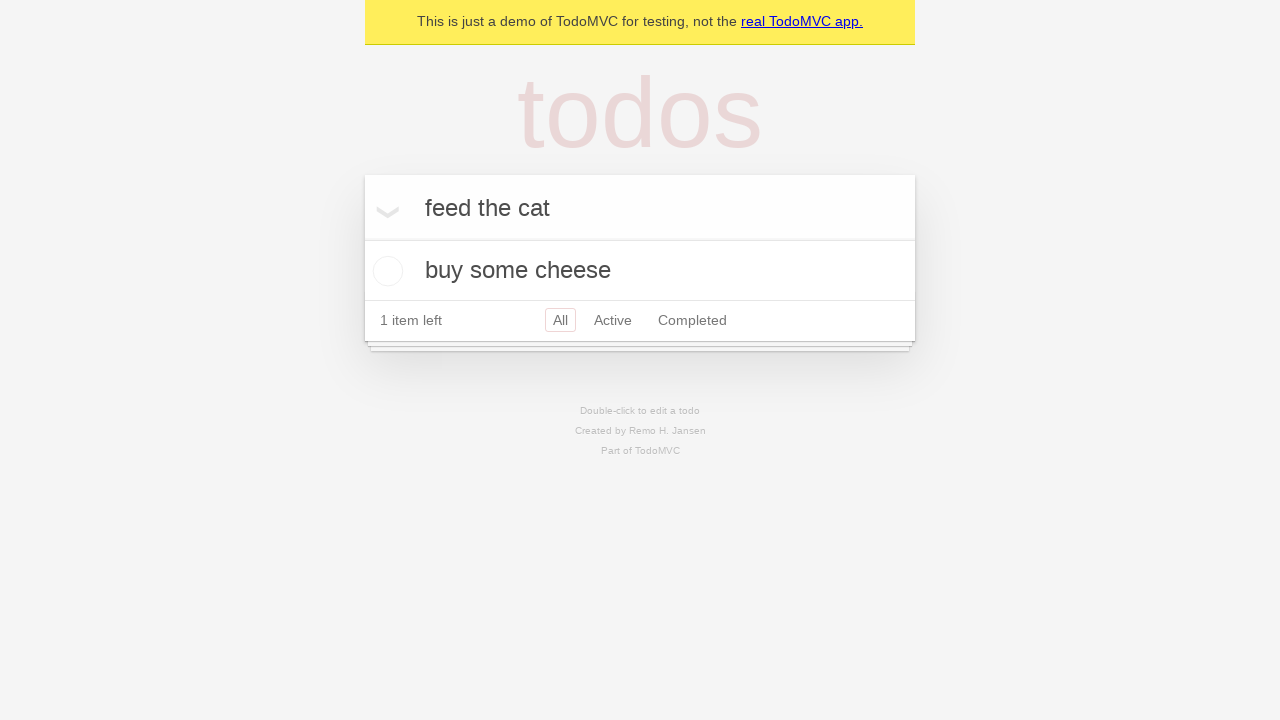

Pressed Enter to add second todo item on internal:attr=[placeholder="What needs to be done?"i]
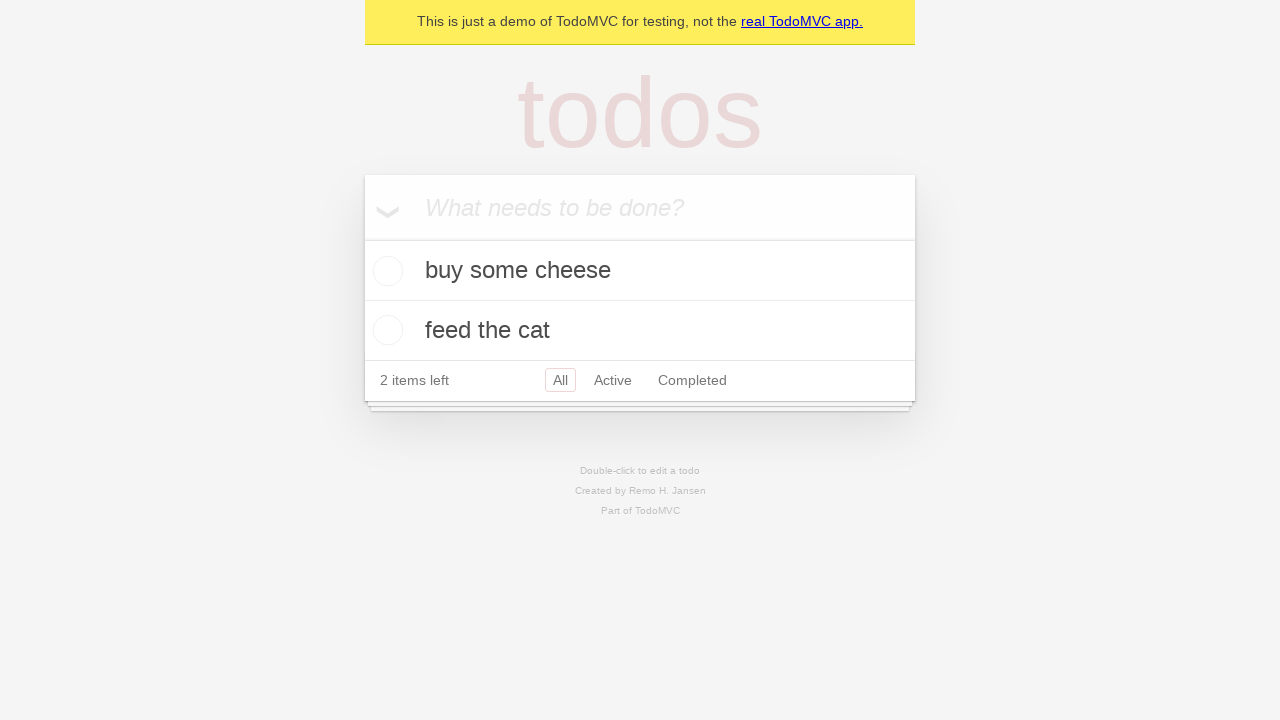

Filled todo input with 'book a doctors appointment' on internal:attr=[placeholder="What needs to be done?"i]
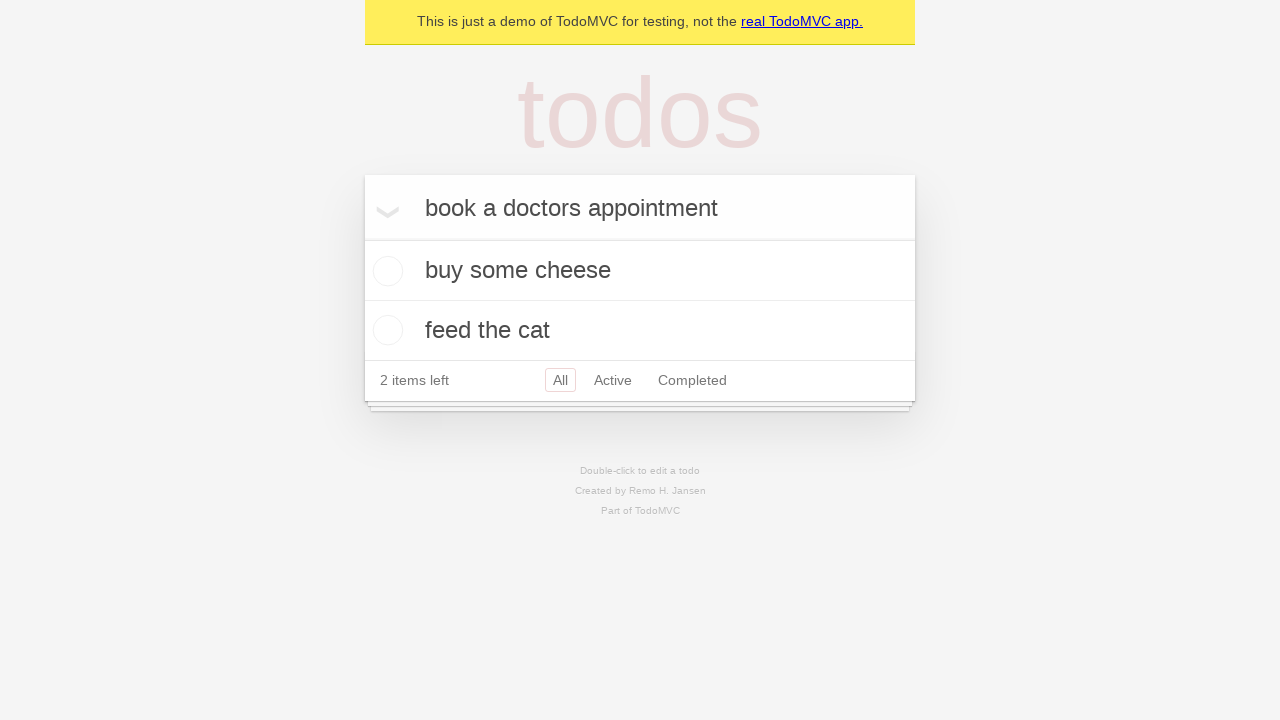

Pressed Enter to add third todo item on internal:attr=[placeholder="What needs to be done?"i]
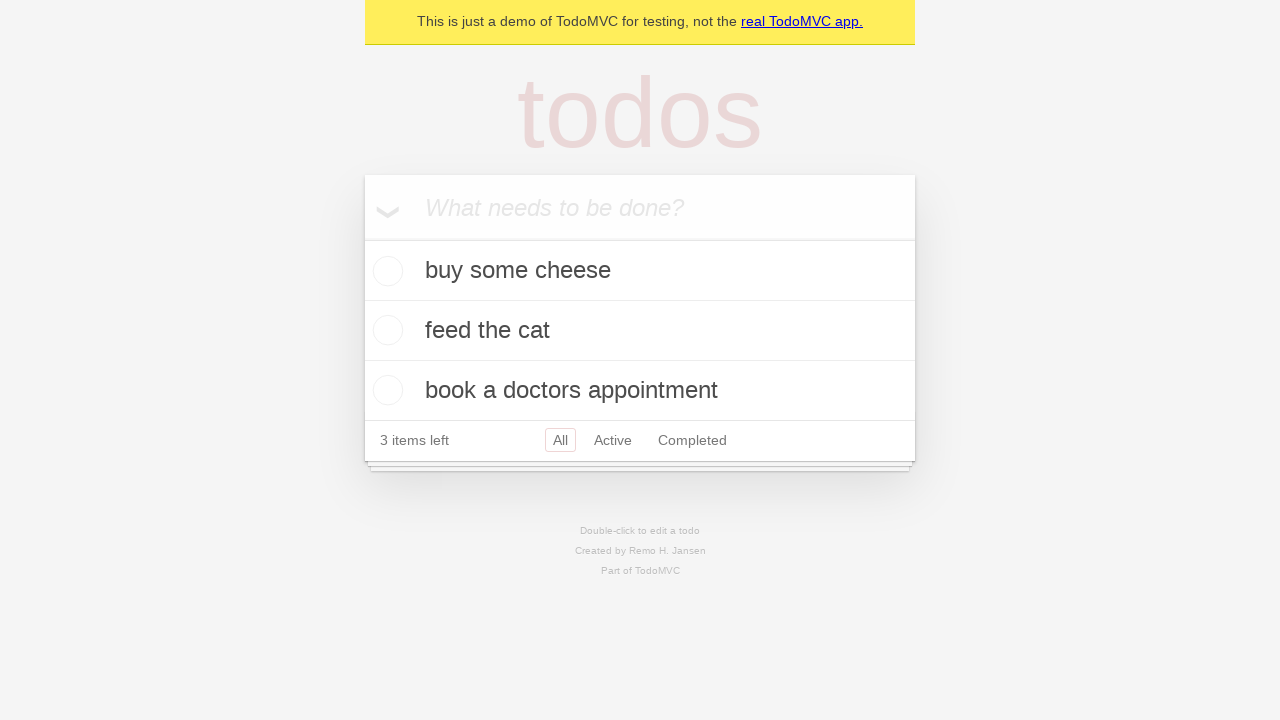

Clicked 'Mark all as complete' checkbox to toggle all items as completed at (362, 238) on internal:label="Mark all as complete"i
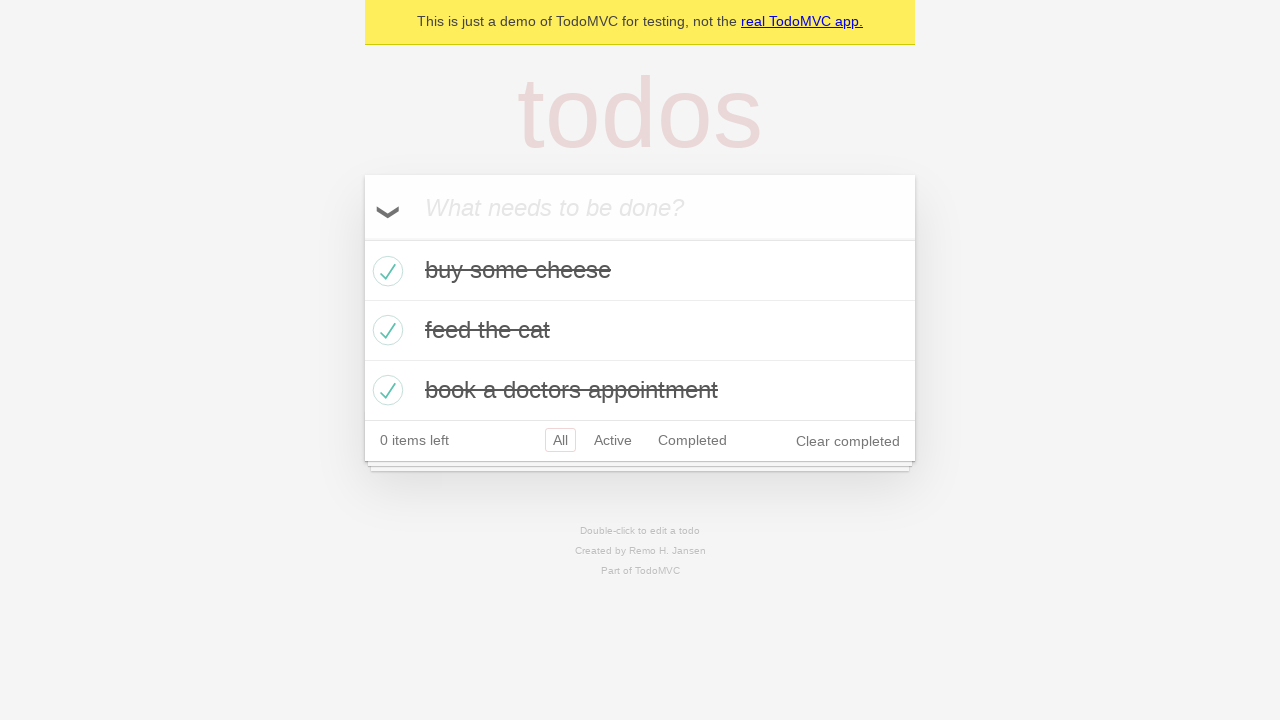

Verified that all todo items now have the completed class
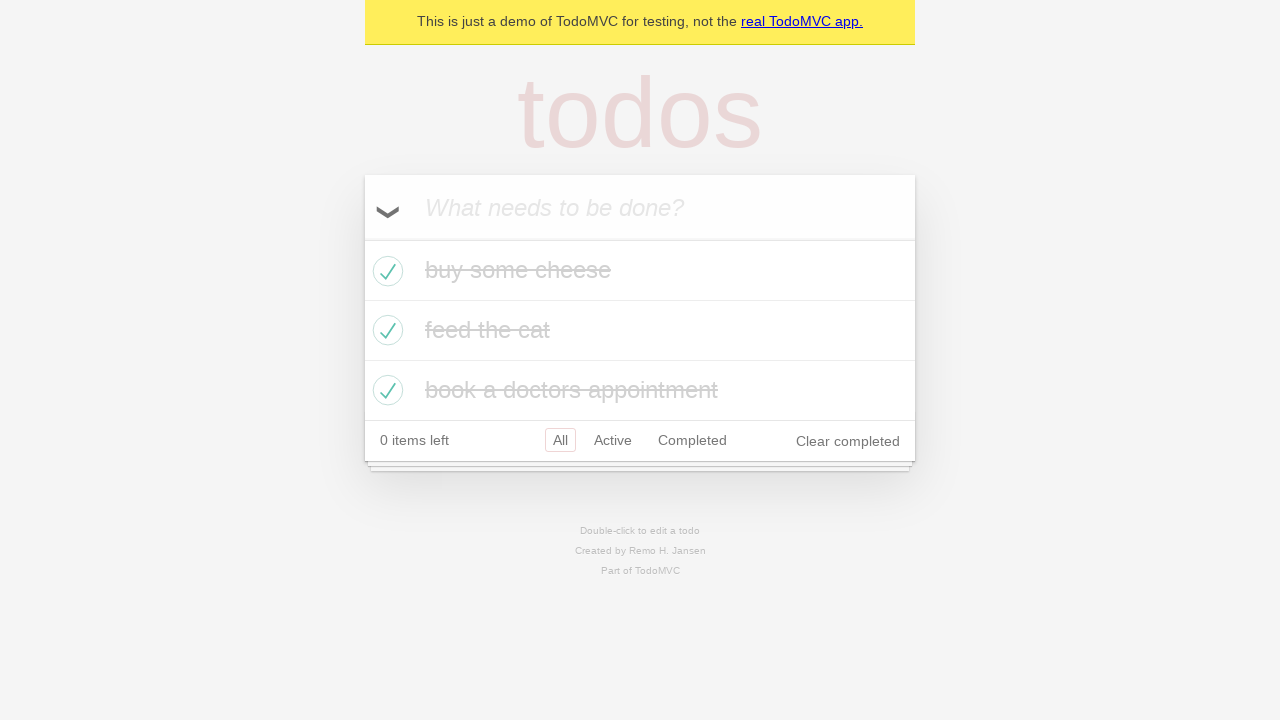

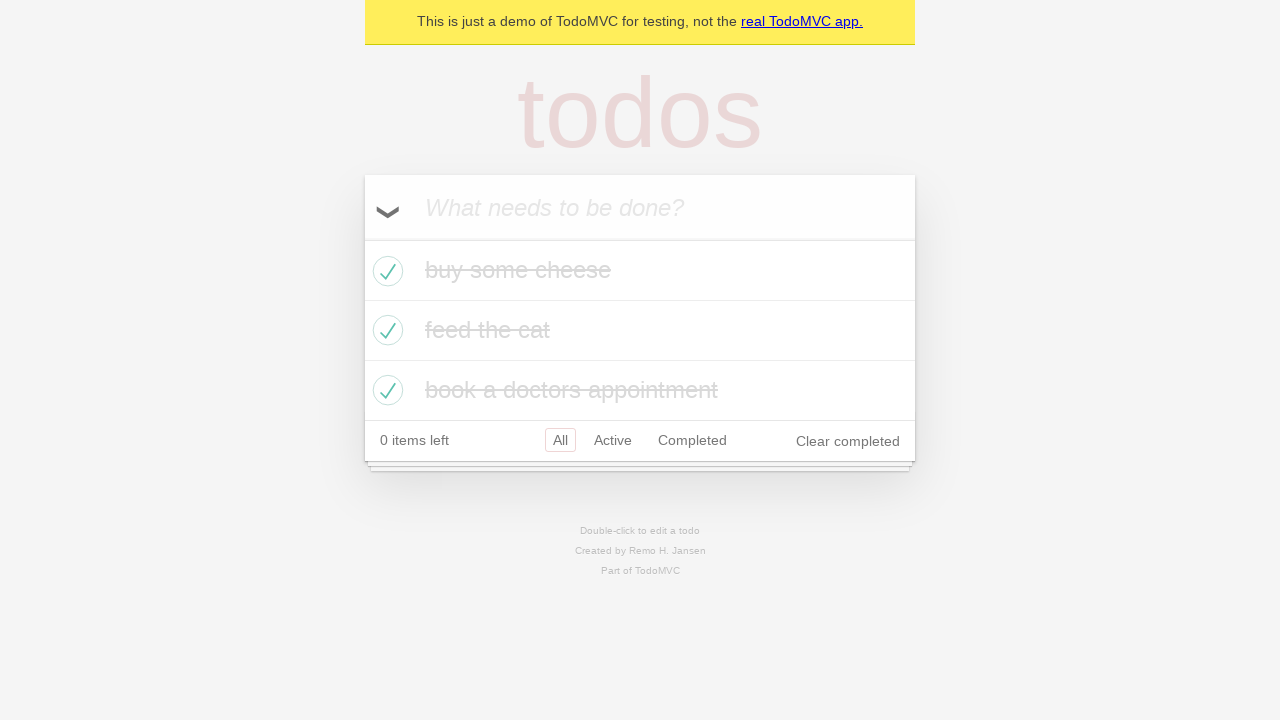